Navigates to a job board website and clicks on the Jobs menu item to verify navigation

Starting URL: https://alchemy.hguy.co/jobs

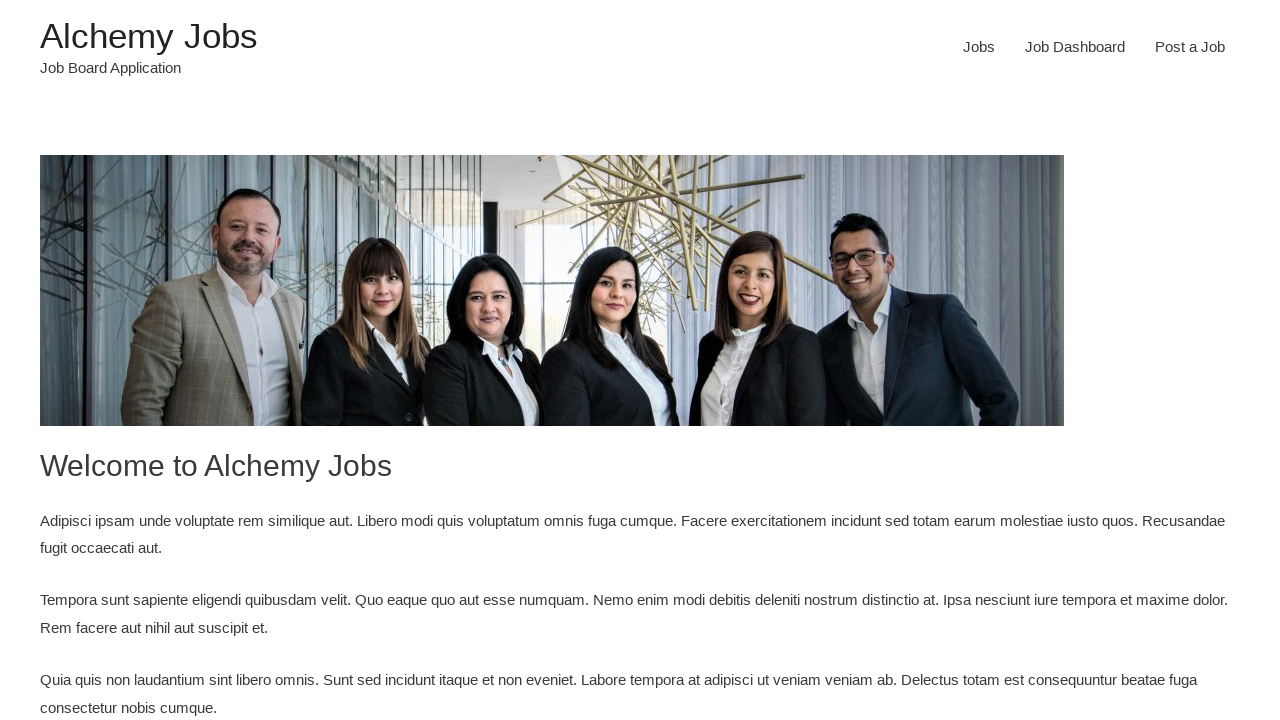

Clicked on Jobs menu link at (979, 47) on xpath=//a[text()='Jobs']
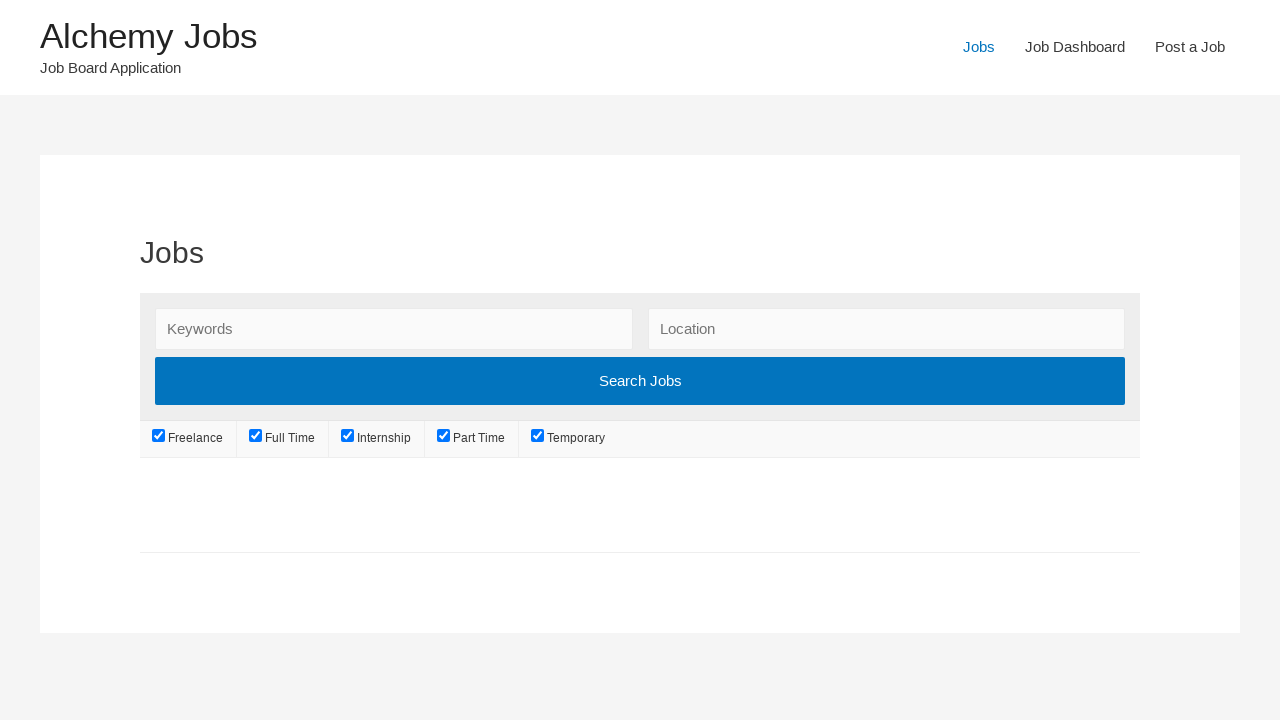

Waited for page to load with networkidle state
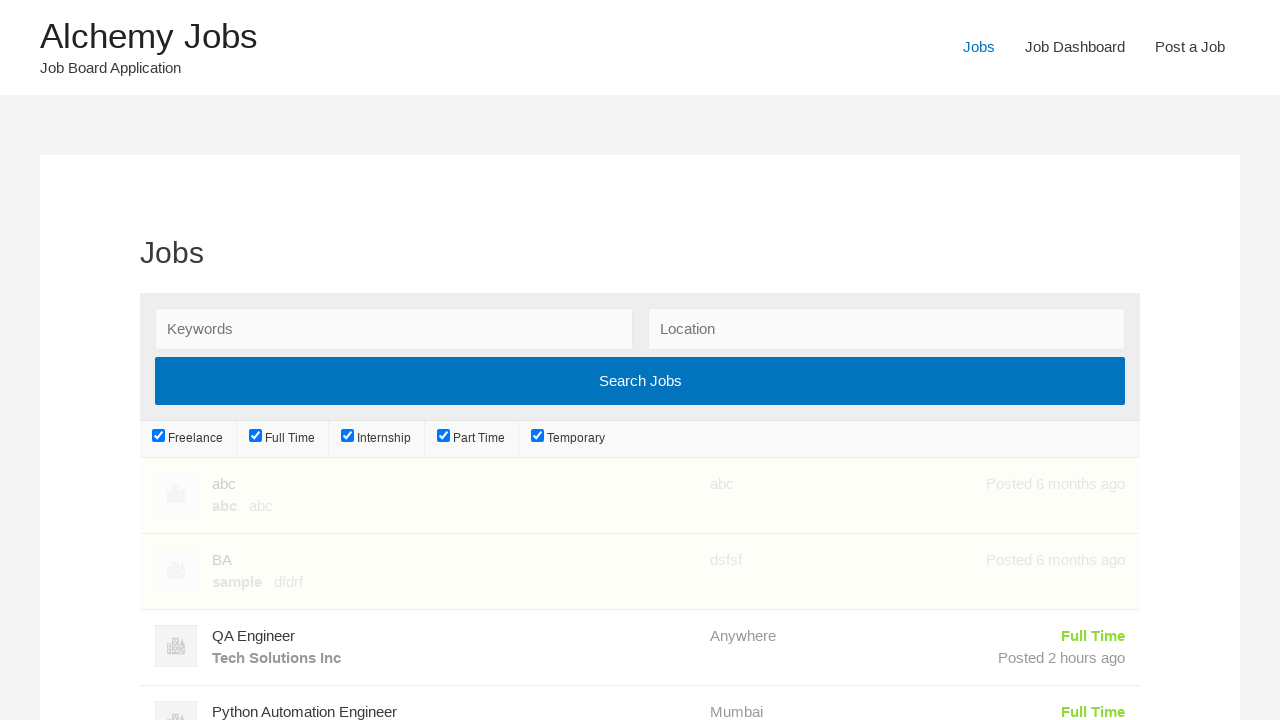

Verified page title is 'Jobs – Alchemy Jobs'
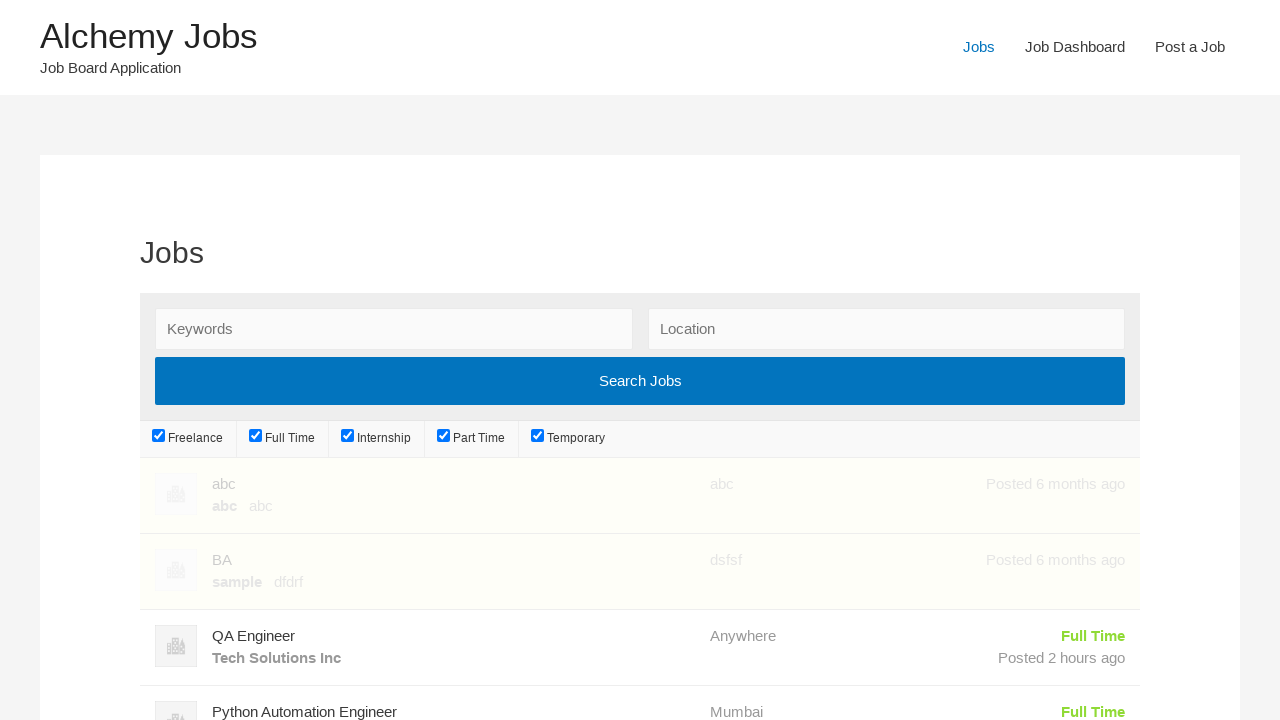

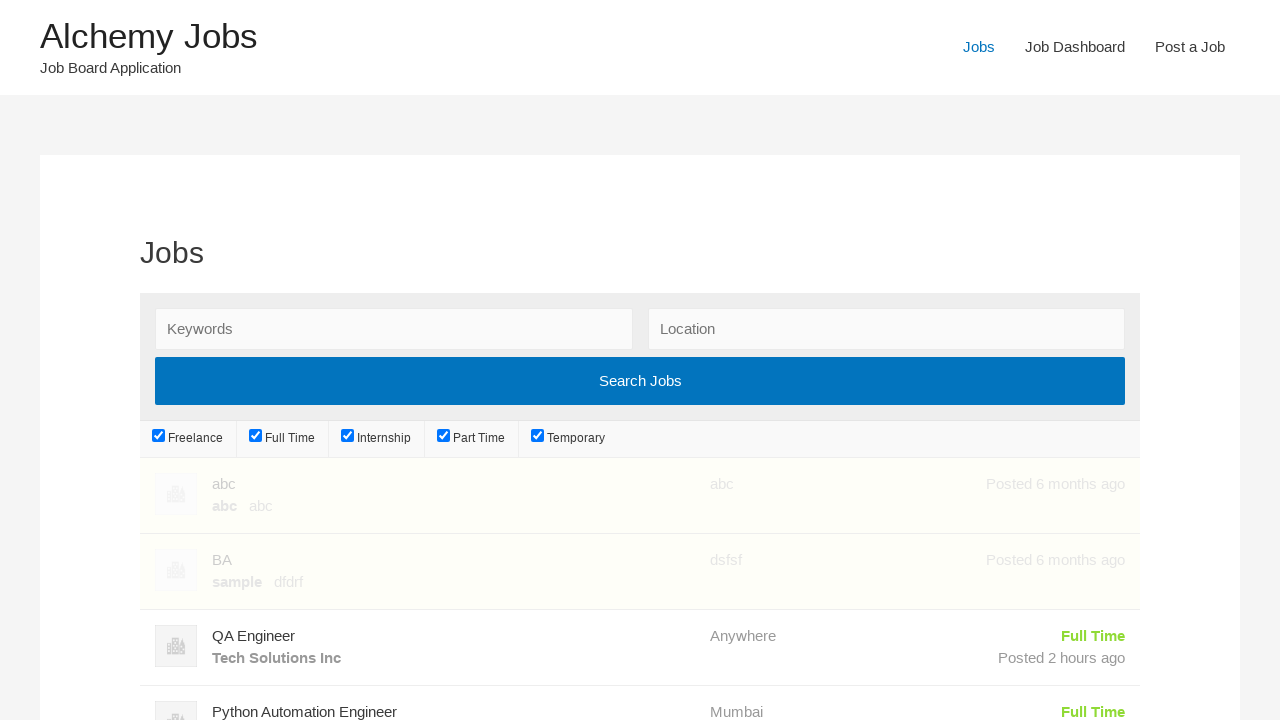